Navigates to Rahul Shetty Academy homepage, maximizes the browser window, and verifies the page loads by checking the title and URL are accessible.

Starting URL: https://rahulshettyacademy.com

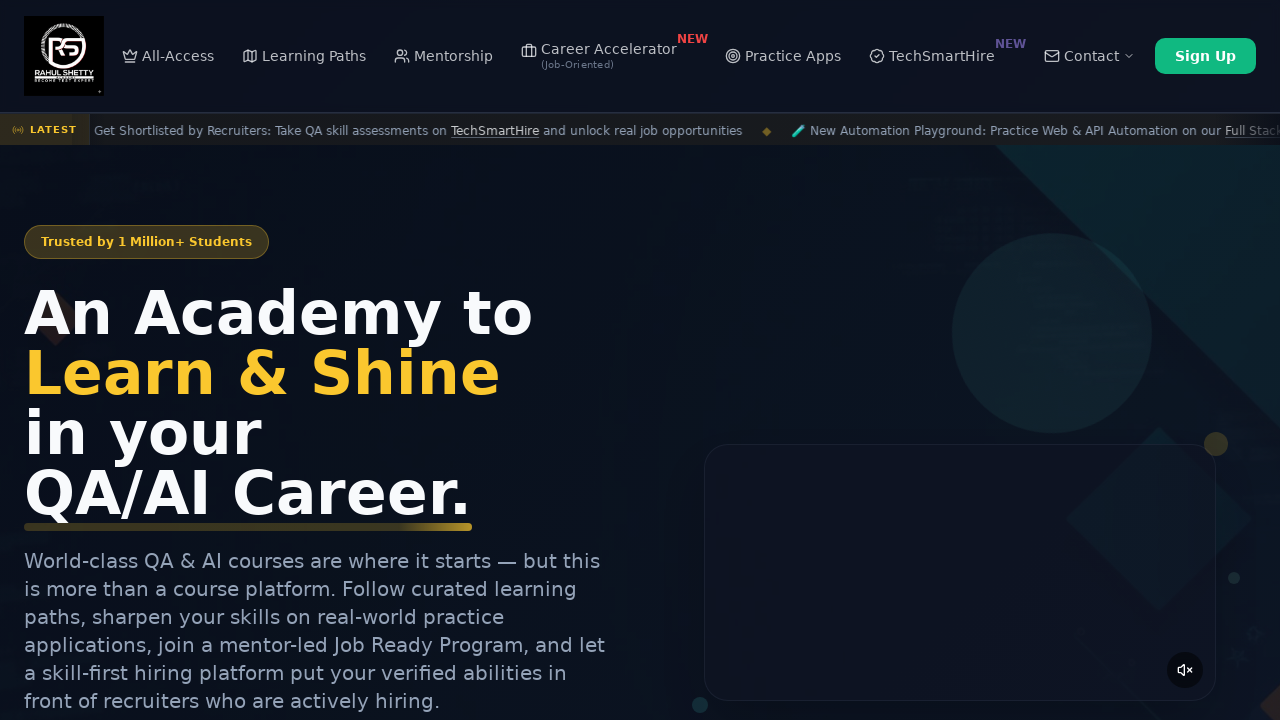

Waited for page to reach domcontentloaded state
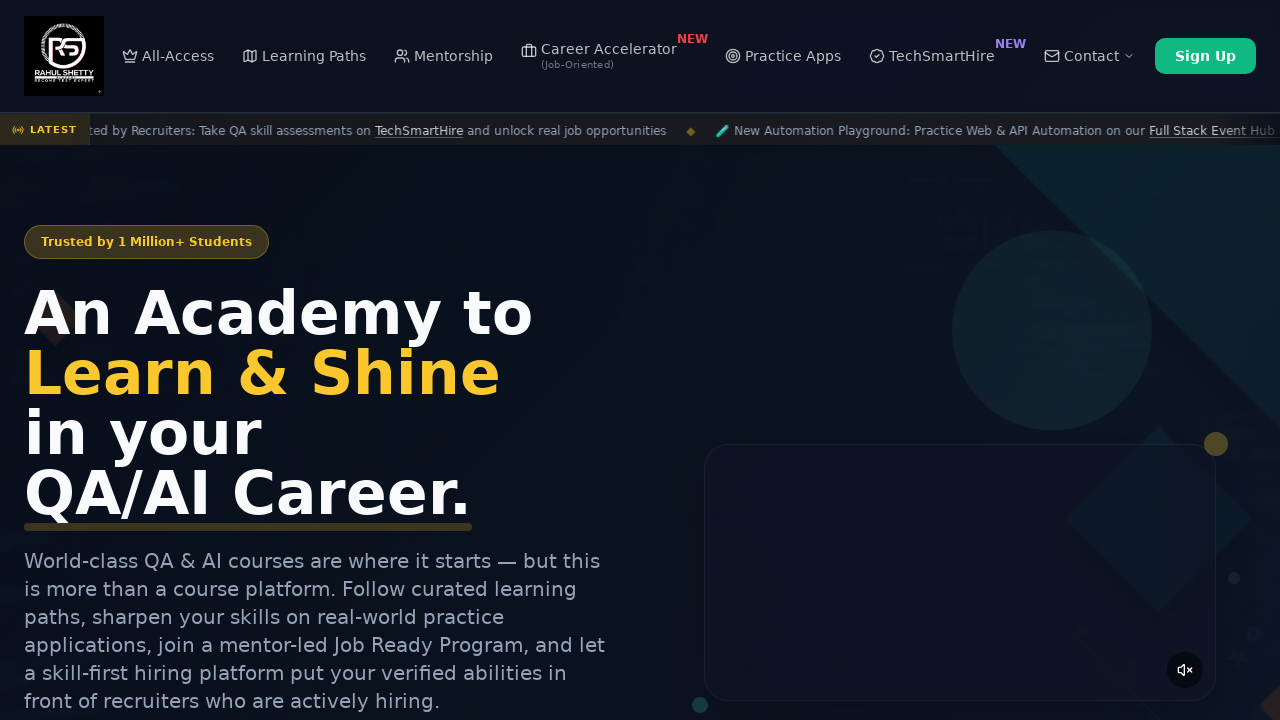

Retrieved page title: 'Rahul Shetty Academy | QA Automation, Playwright, AI Testing & Online Training'
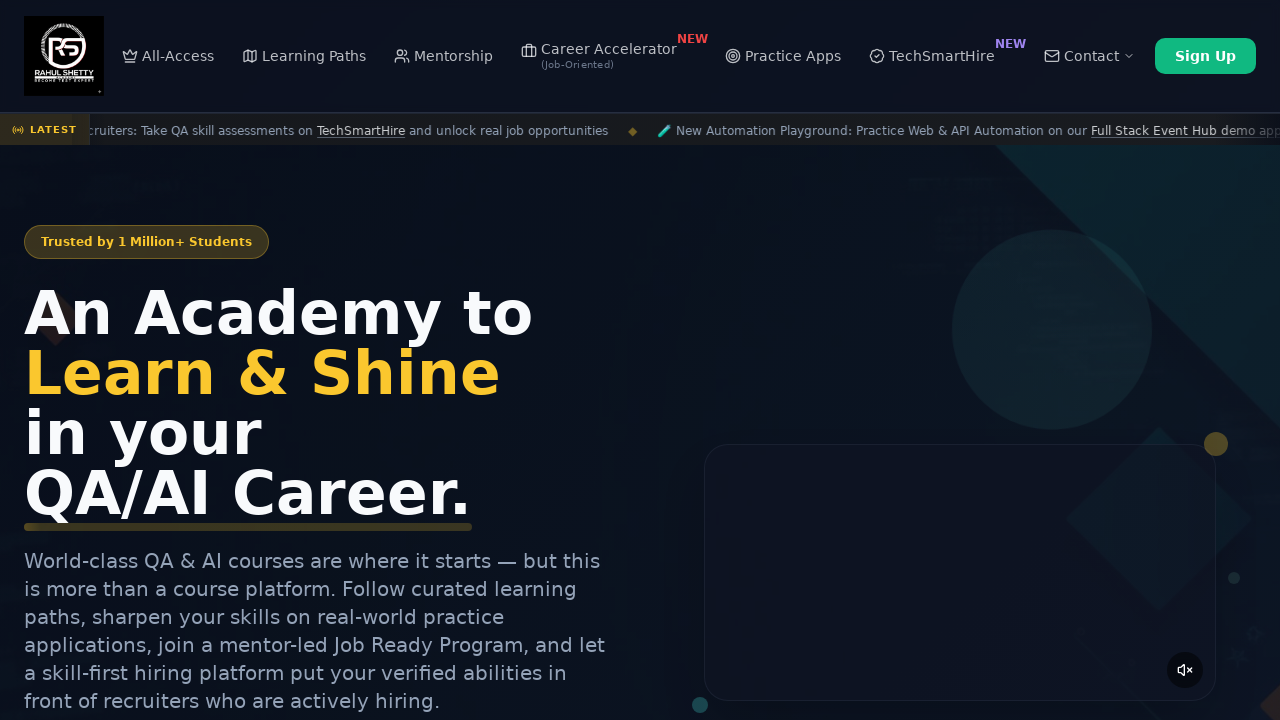

Retrieved current URL: 'https://rahulshettyacademy.com/'
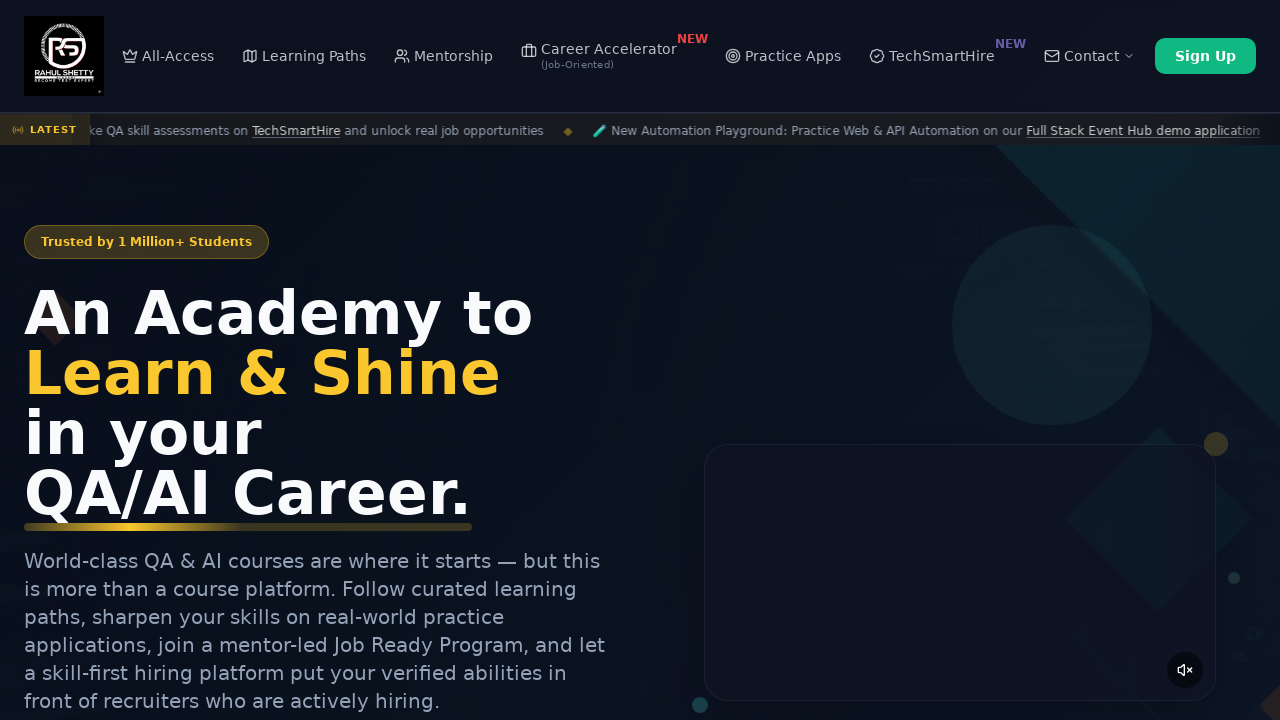

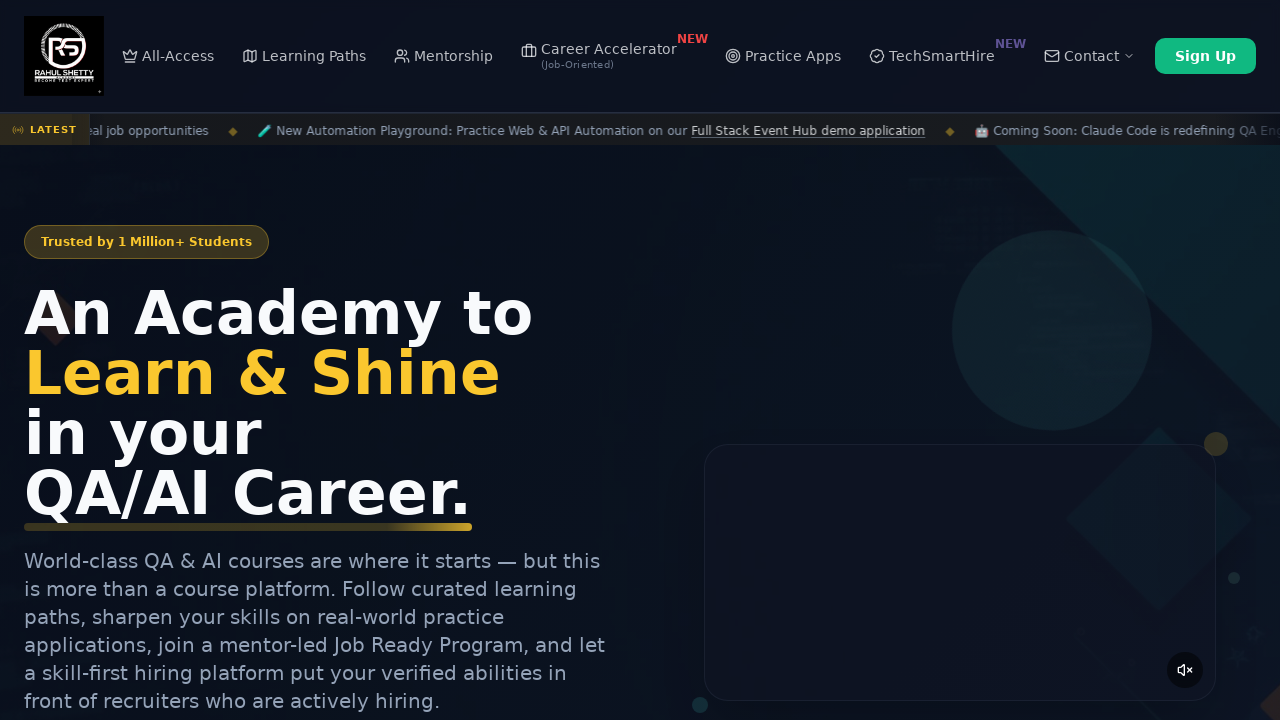